Tests JavaScript executor functionality by performing various scroll operations (down, up, to end, to start, right), scrolling to a specific element, clicking on the cart icon, and typing text into a search box.

Starting URL: https://rahulshettyacademy.com/seleniumPractise/#/

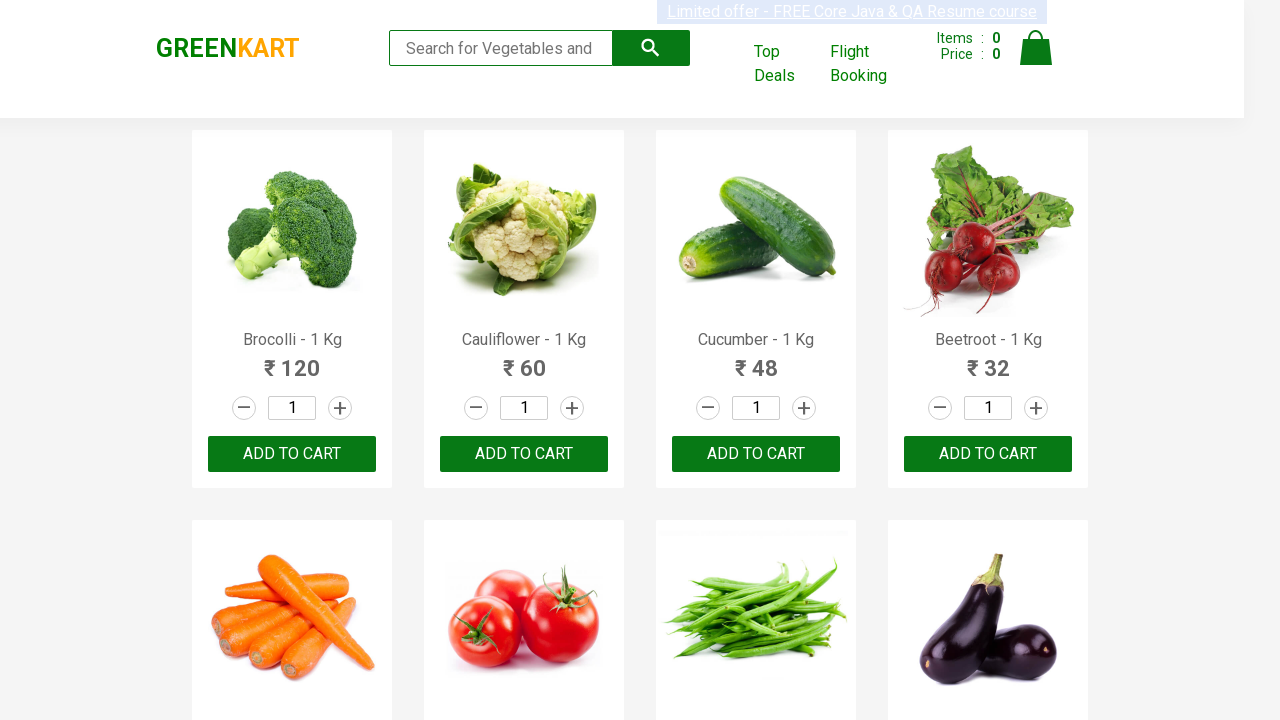

Scrolled down 1000 pixels
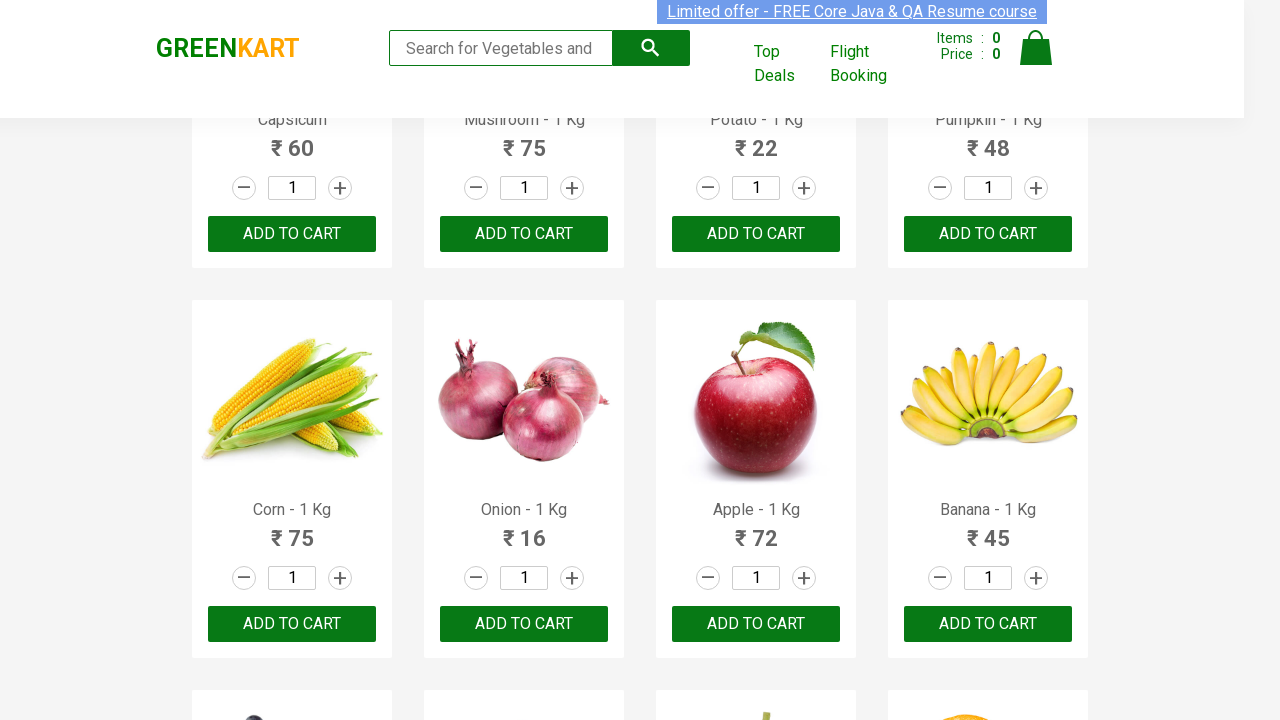

Waited 2 seconds after scrolling down
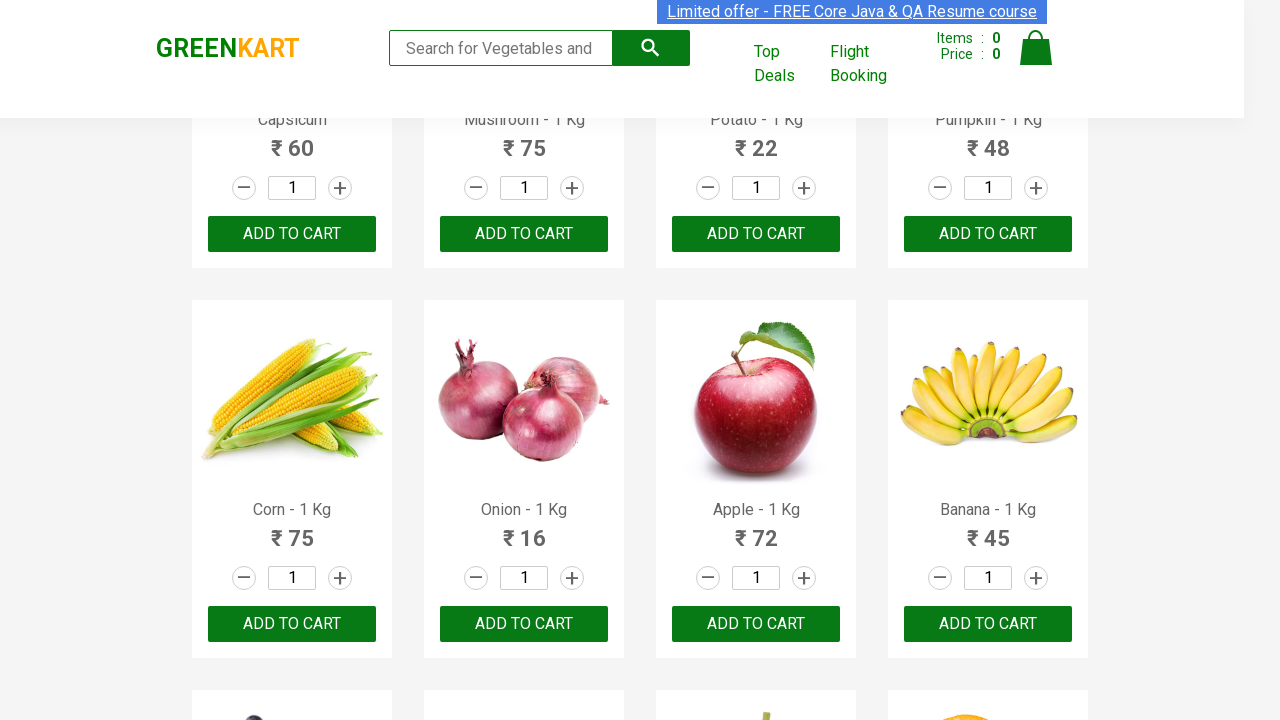

Scrolled up back to top
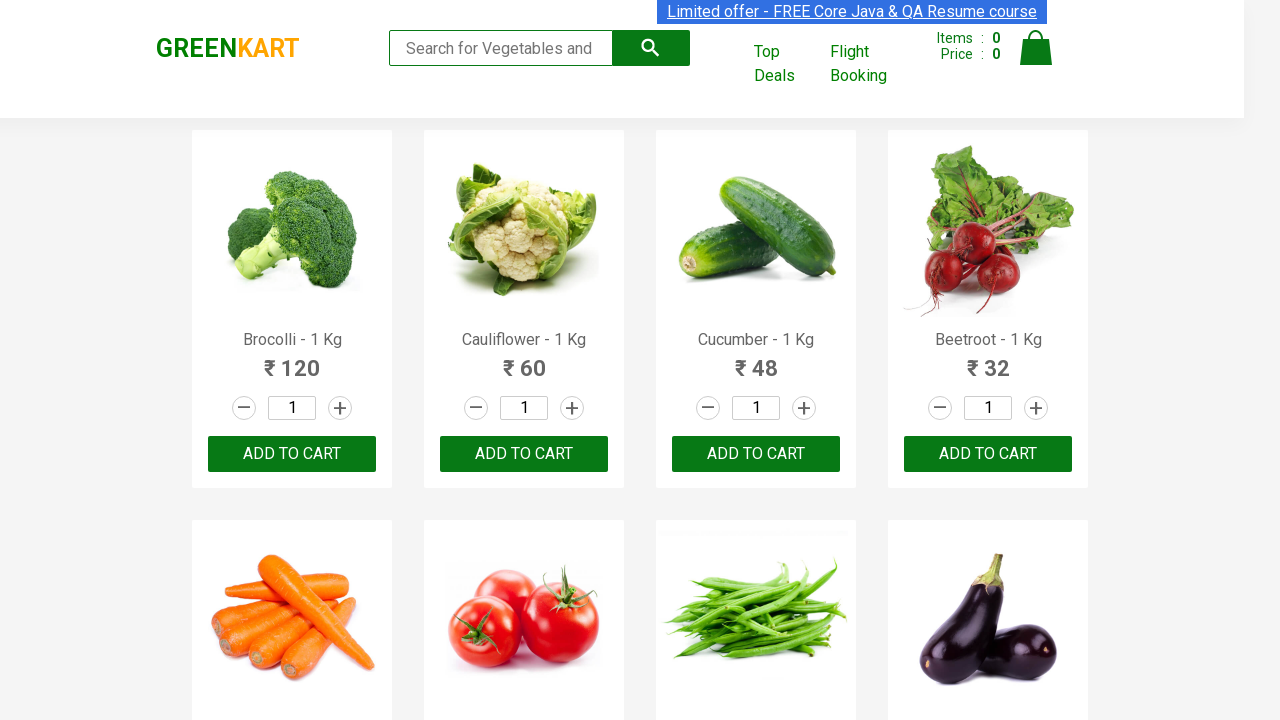

Waited 2 seconds after scrolling up
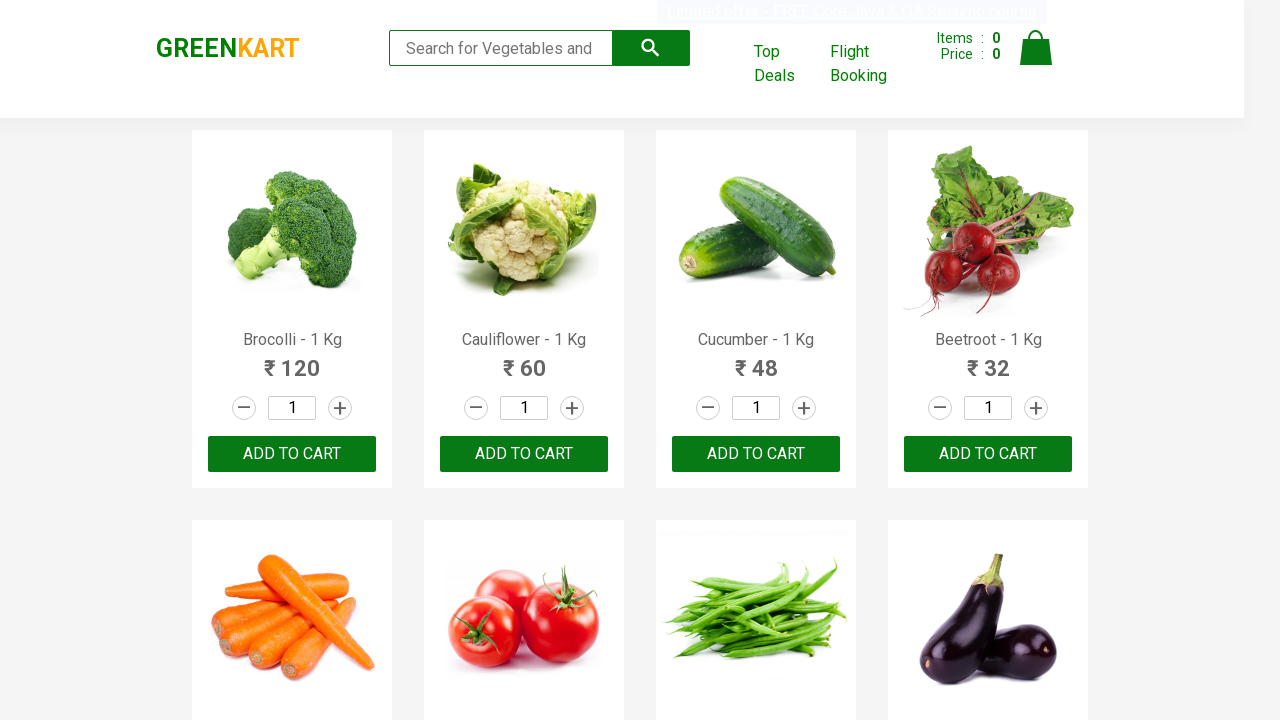

Scrolled down to end of page
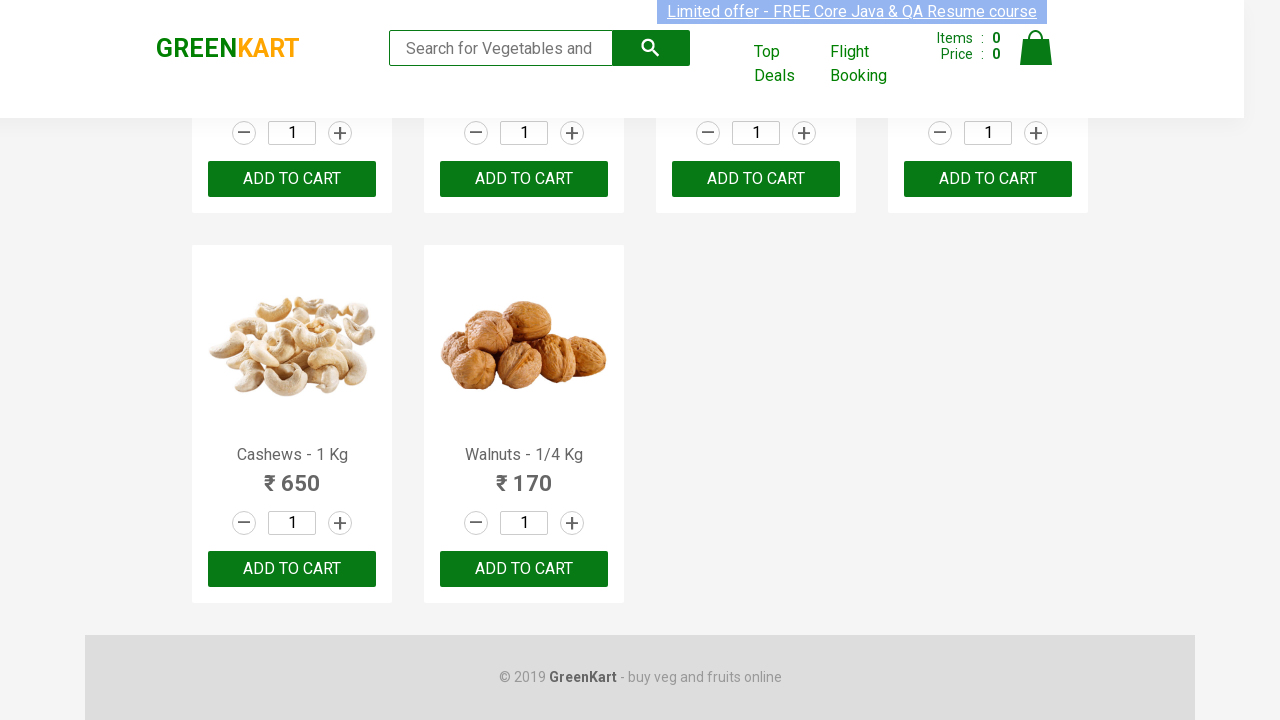

Waited 2 seconds after scrolling to end
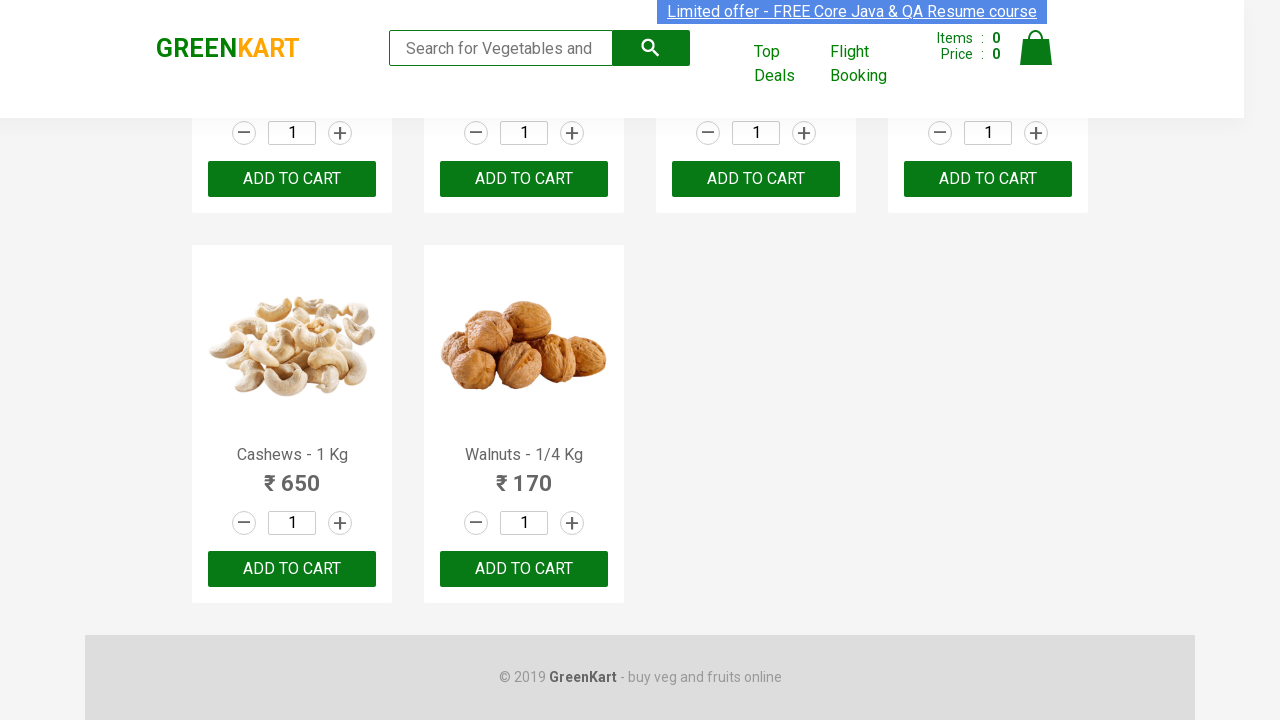

Scrolled up to start of page
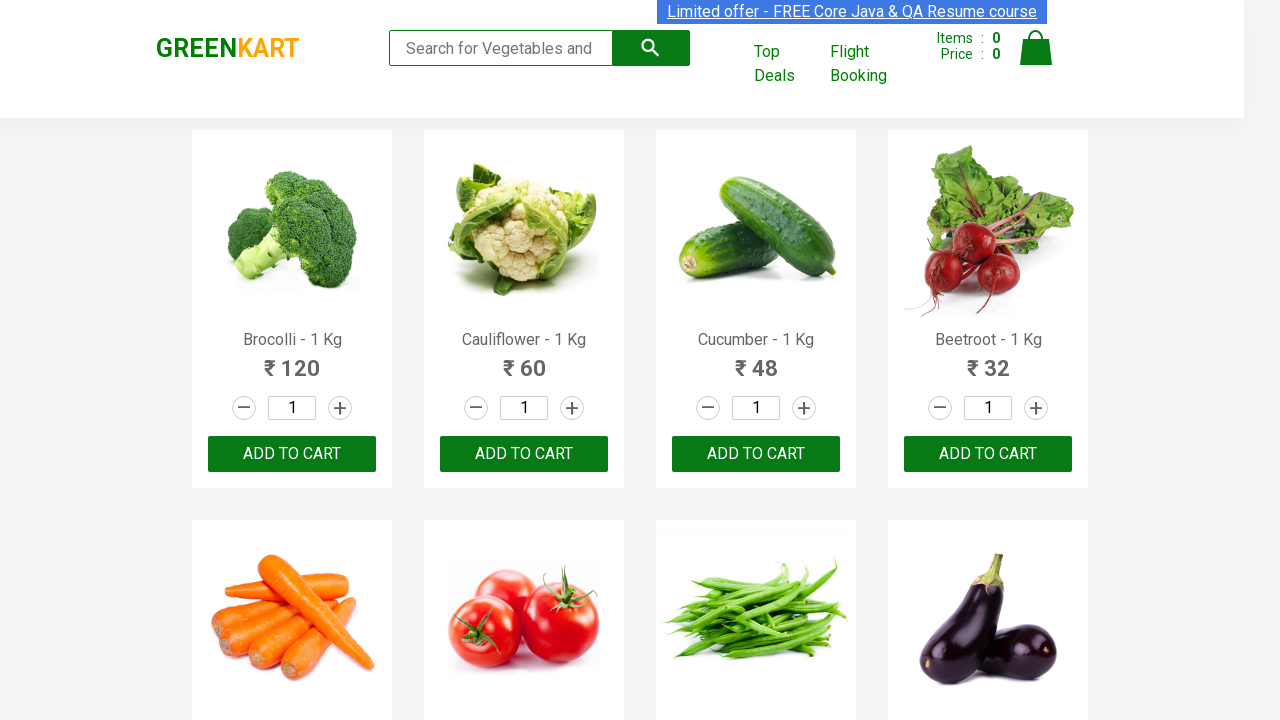

Waited 2 seconds after scrolling to start
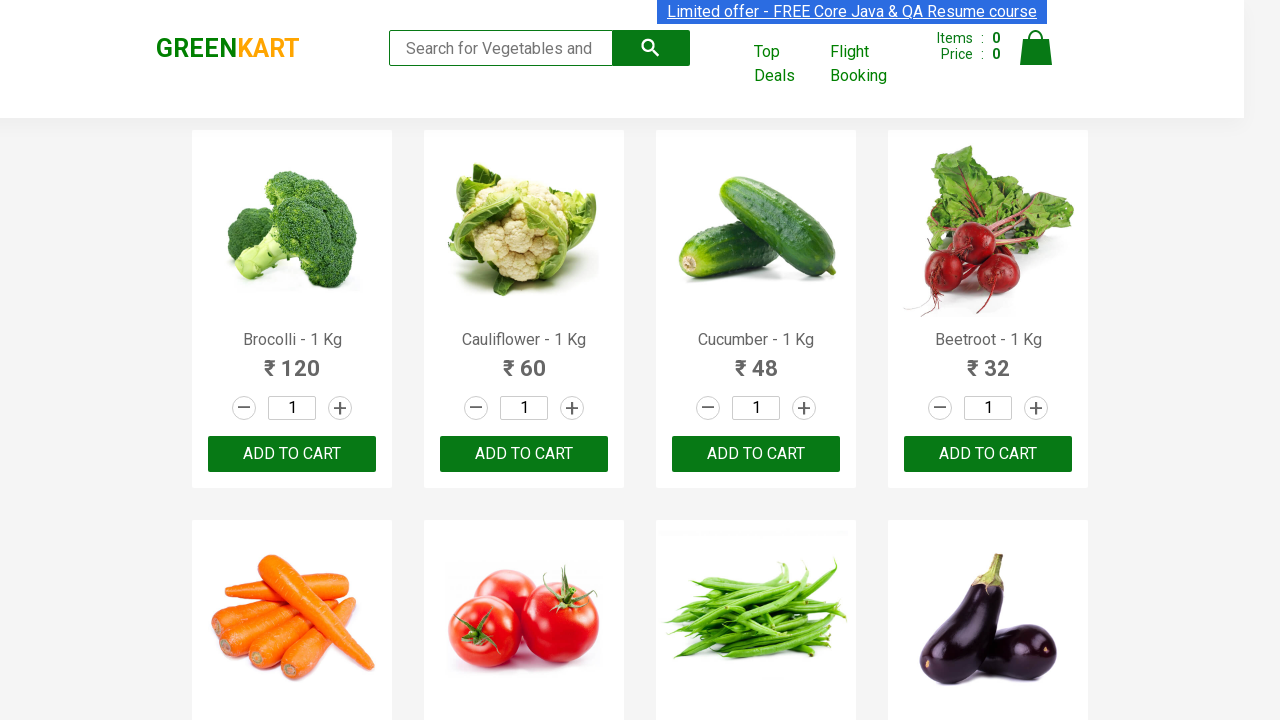

Scrolled right to end of content
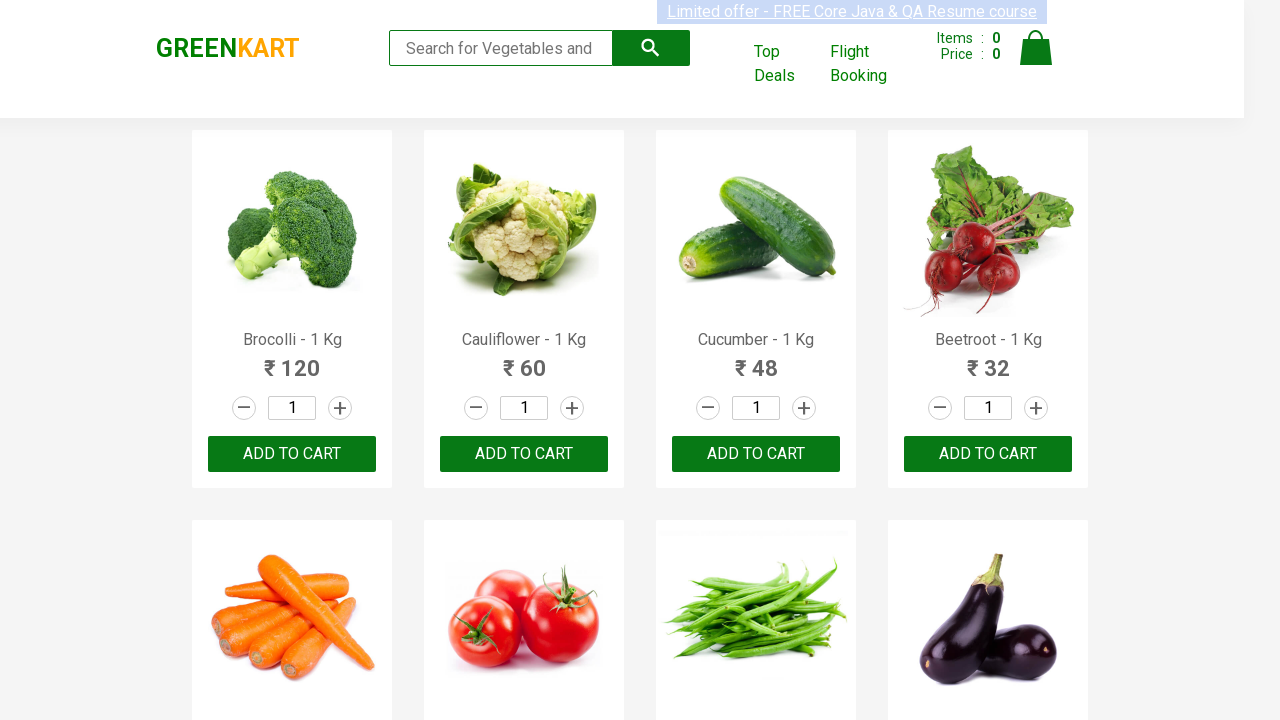

Retrieved document title: GreenKart - veg and fruits kart
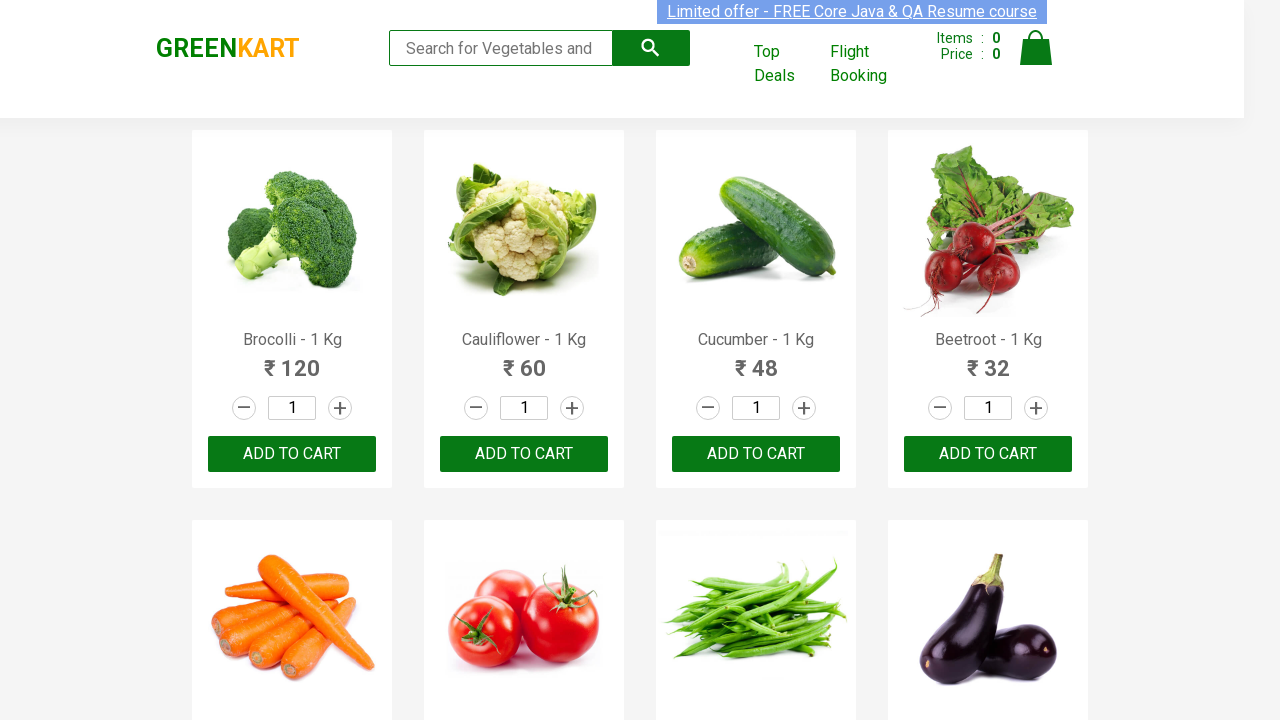

Located GreenKart text element
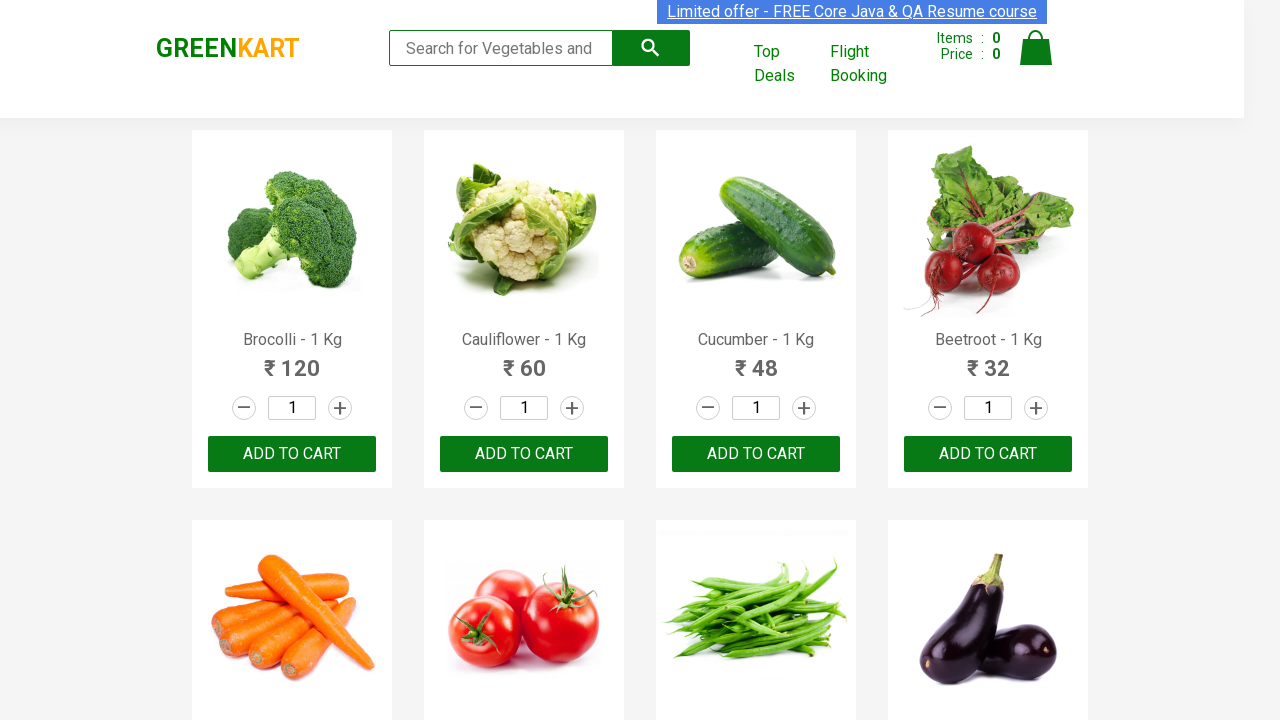

Scrolled to GreenKart text element
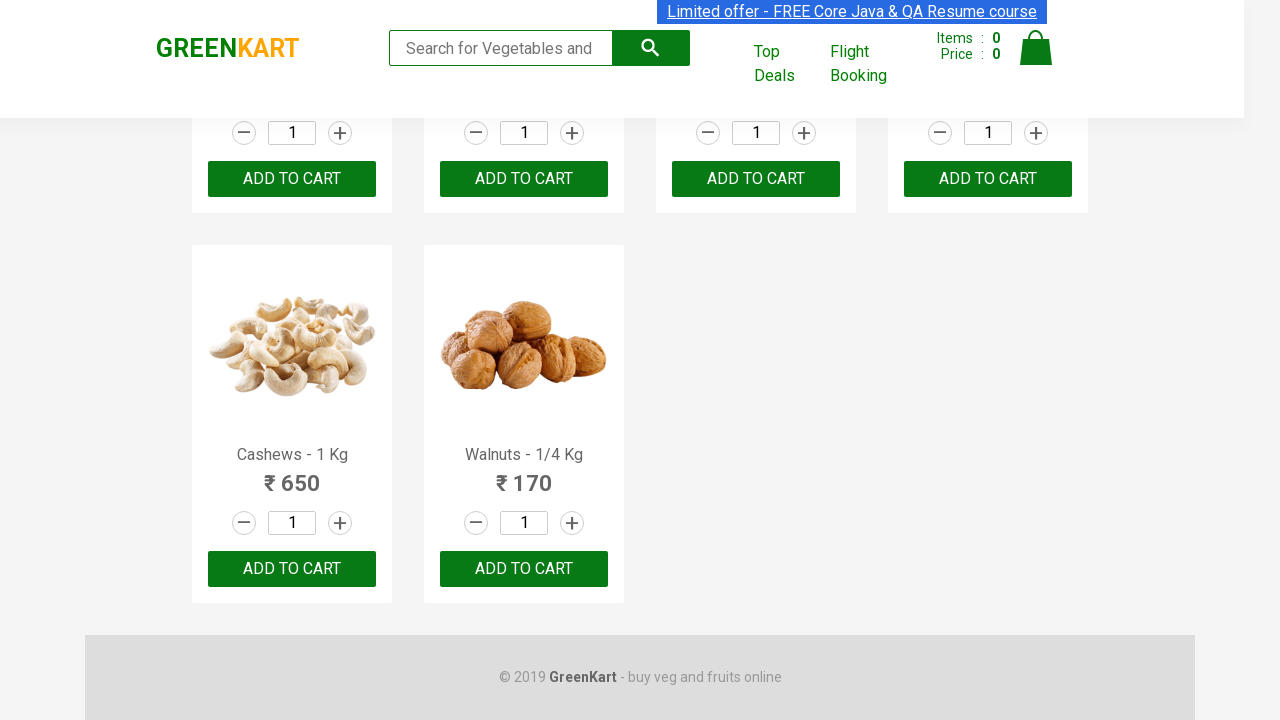

Clicked on cart icon at (1036, 59) on a.cart-icon
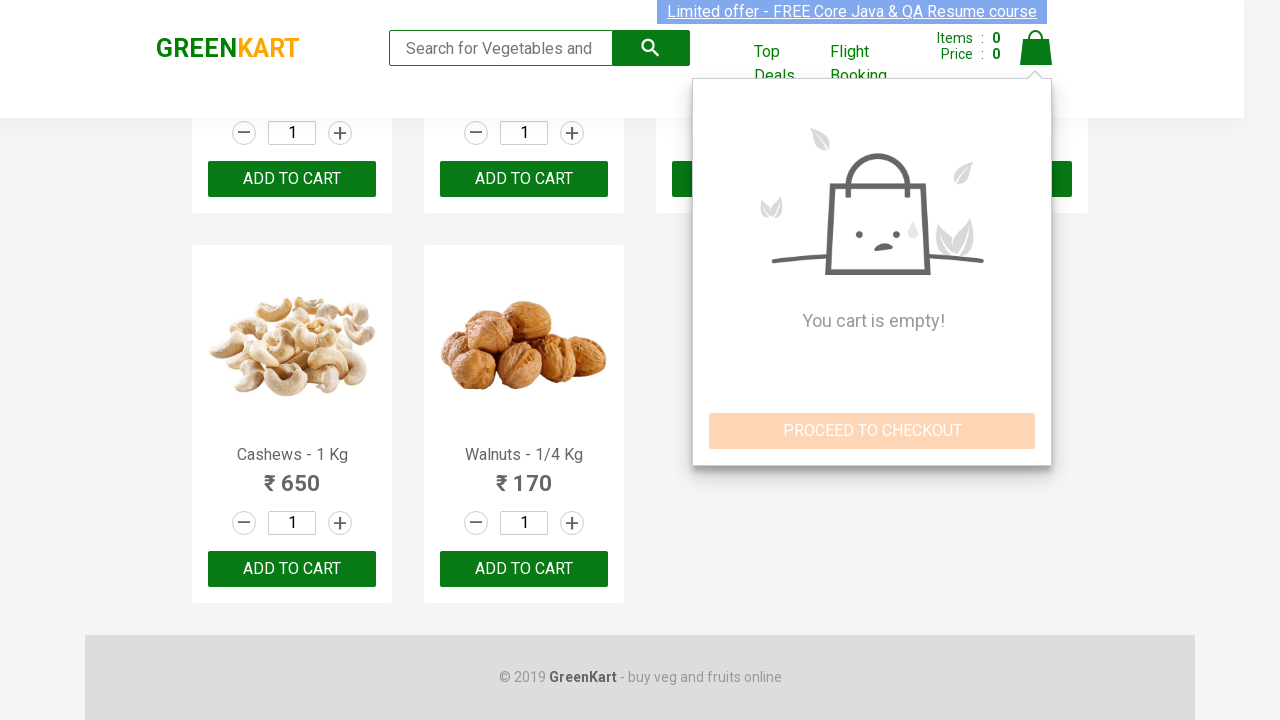

Waited 2 seconds after clicking cart icon
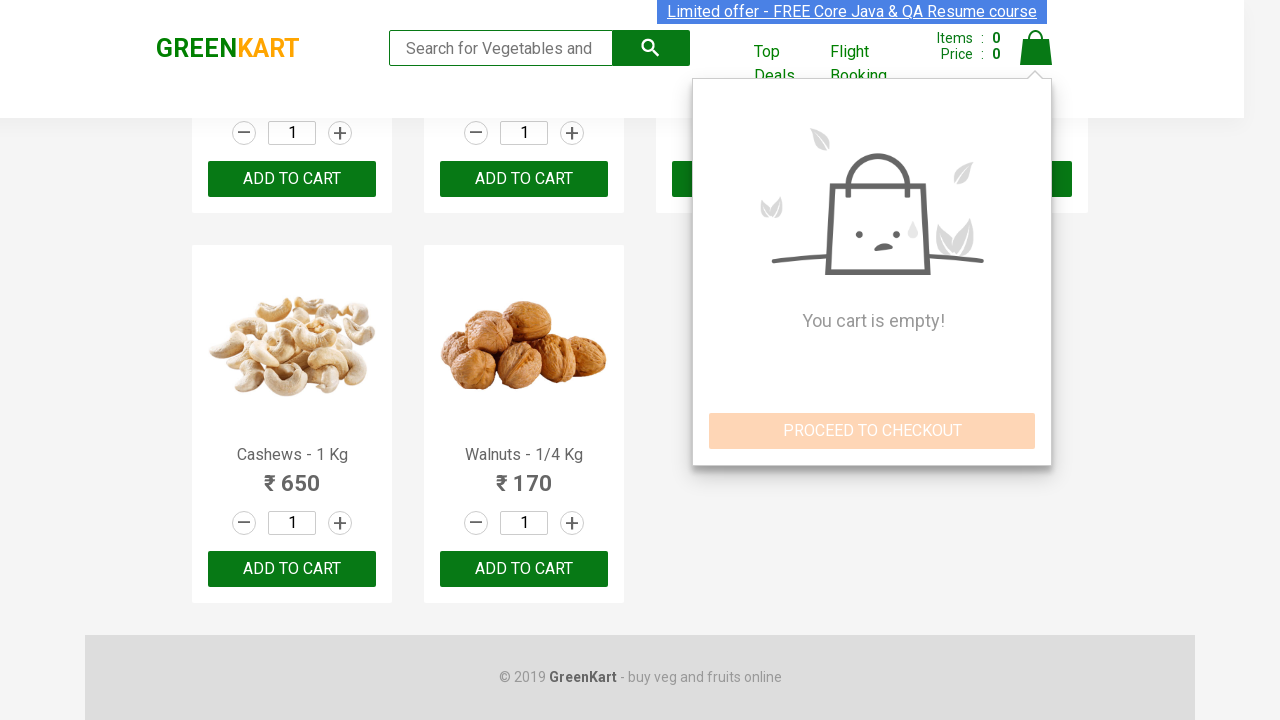

Typed 'cucumber' into search box on input[type='search']
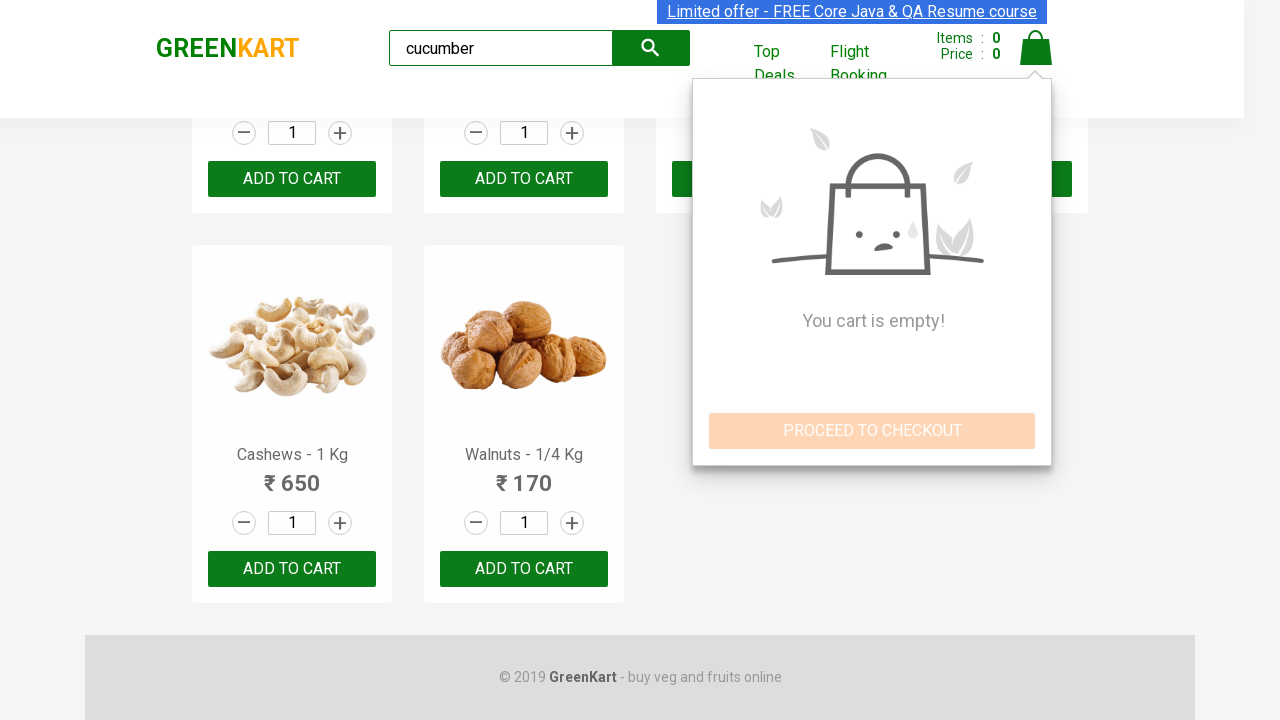

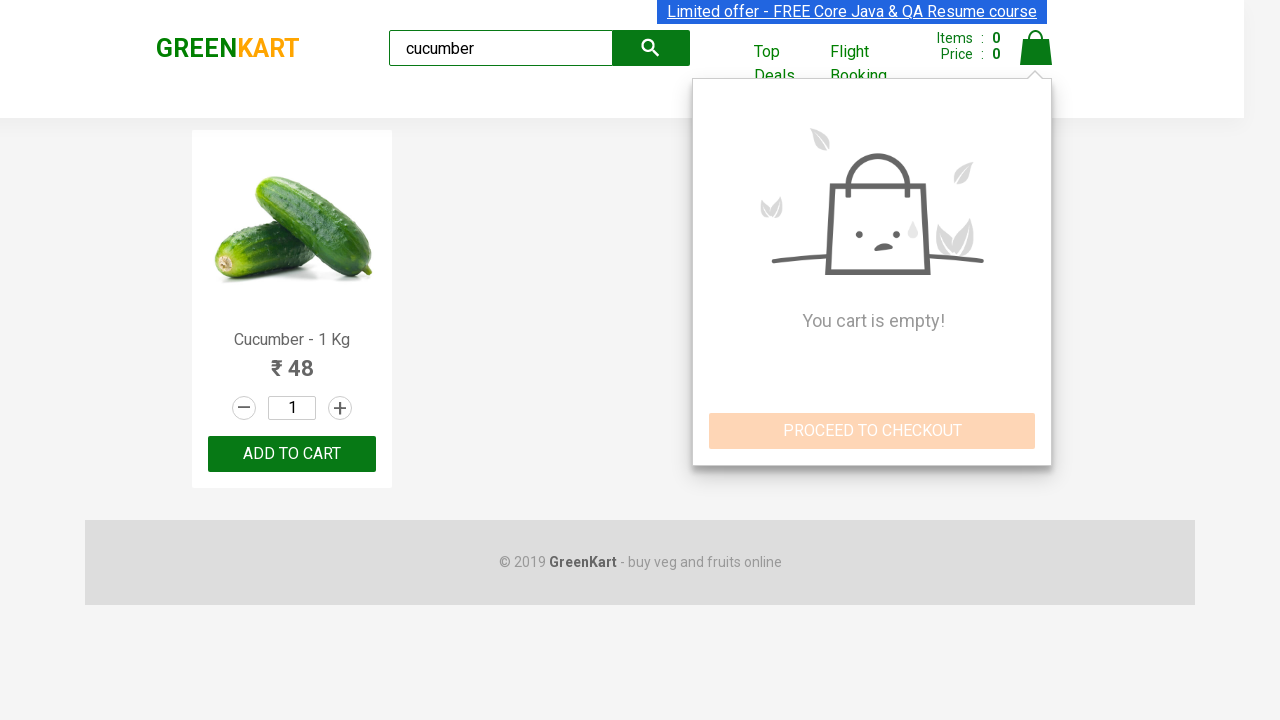